Tests JavaScript alert handling by triggering different alert types and interacting with them (accepting and dismissing)

Starting URL: https://demoqa.com/alerts

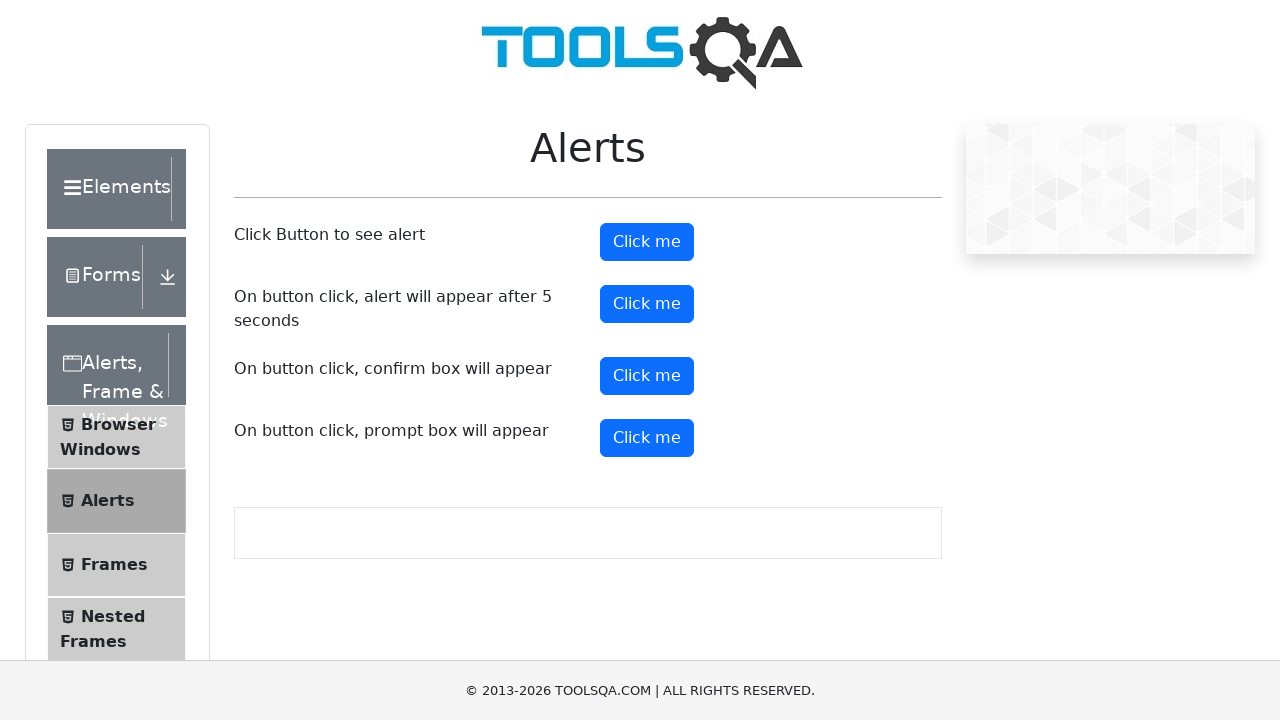

Scrolled to the alert button
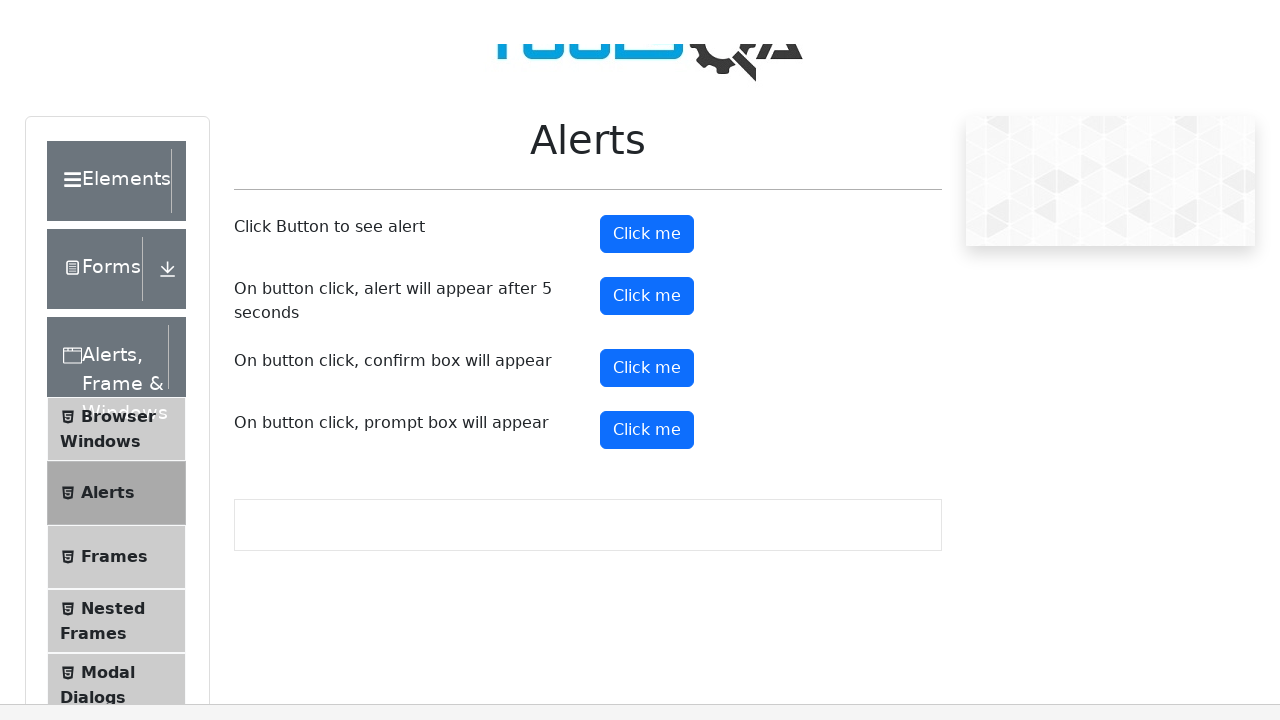

Clicked the alert button to trigger JavaScript alert at (647, 19) on #alertButton
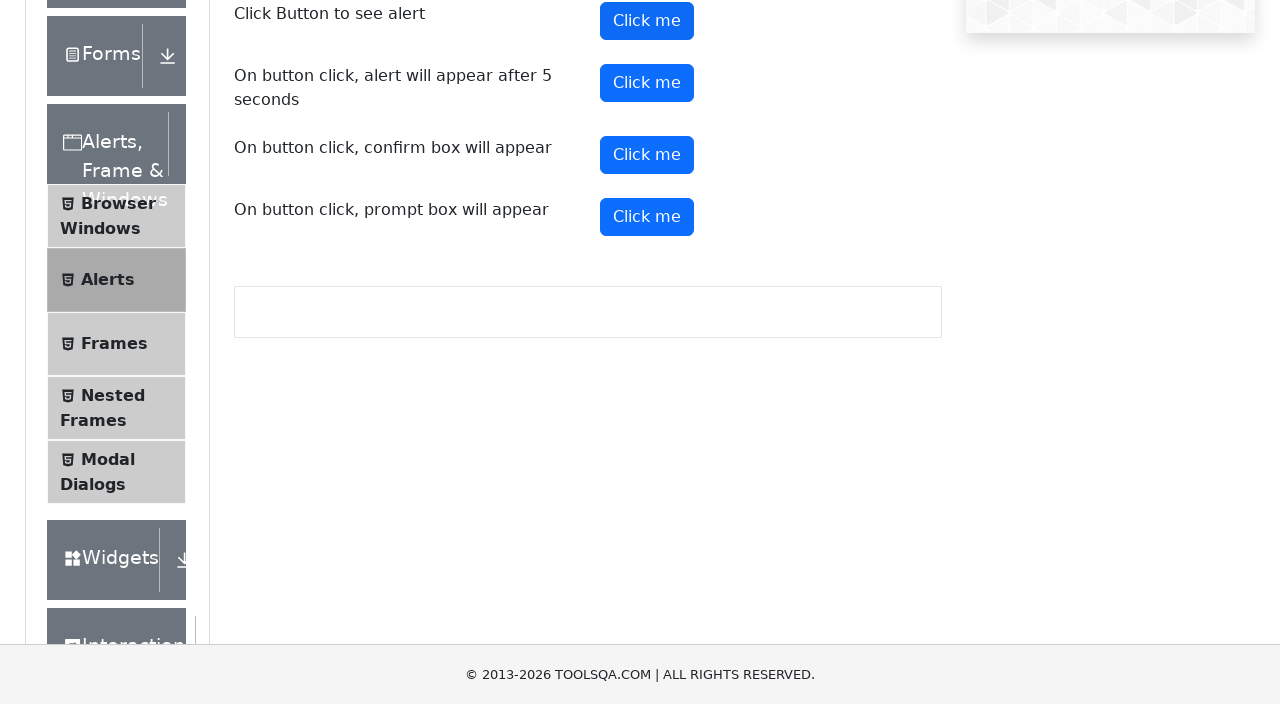

Set up dialog handler to accept alerts
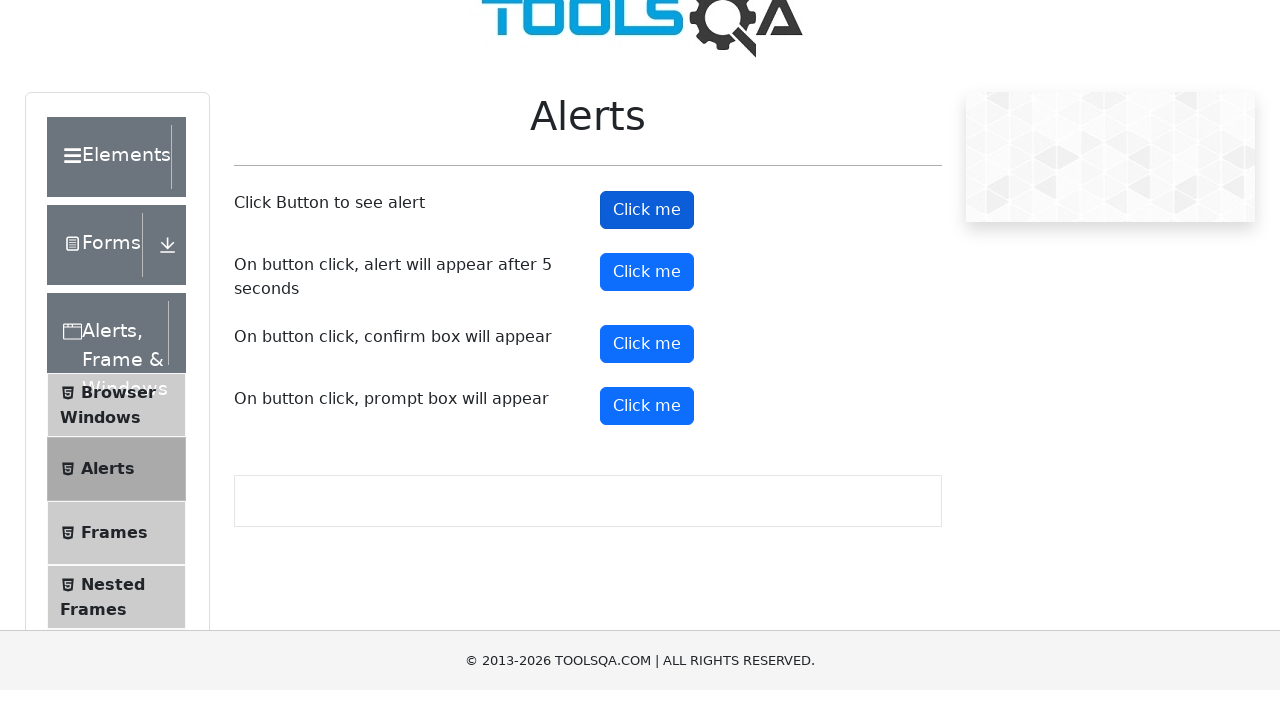

Scrolled to the confirm button
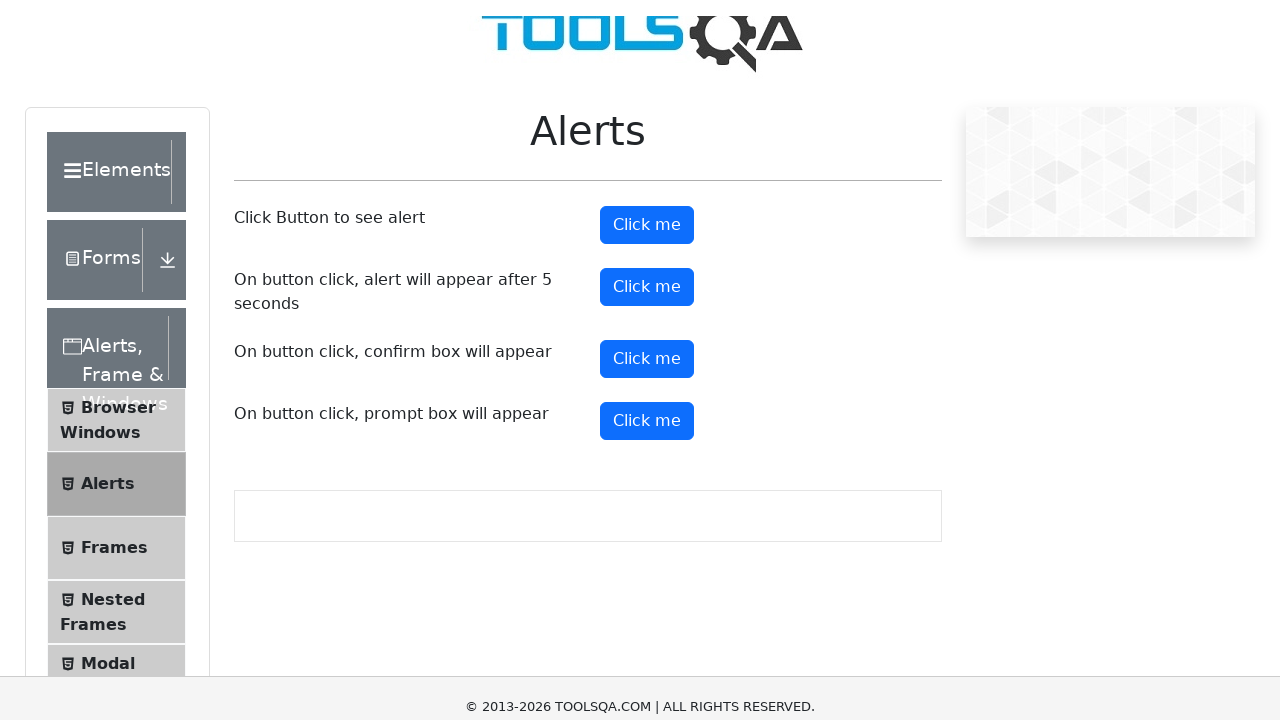

Clicked the confirm button to trigger confirmation dialog at (647, 19) on #confirmButton
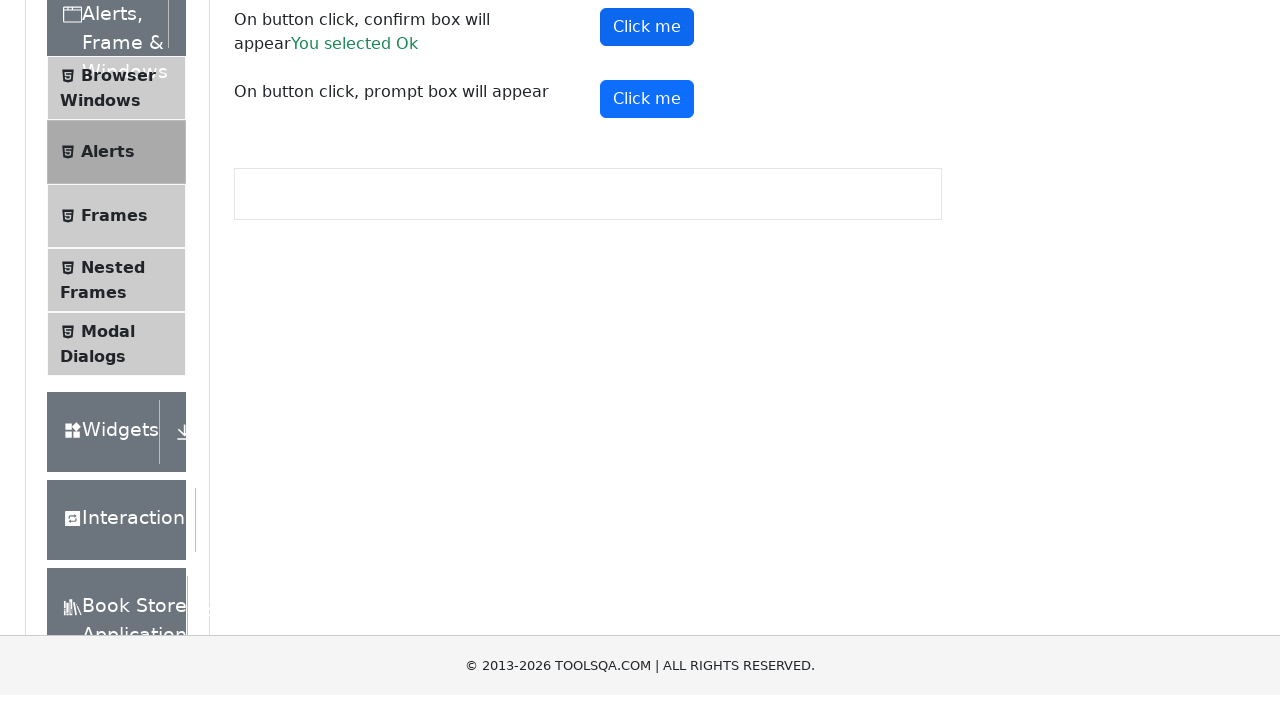

Set up dialog handler to dismiss confirmation dialogs
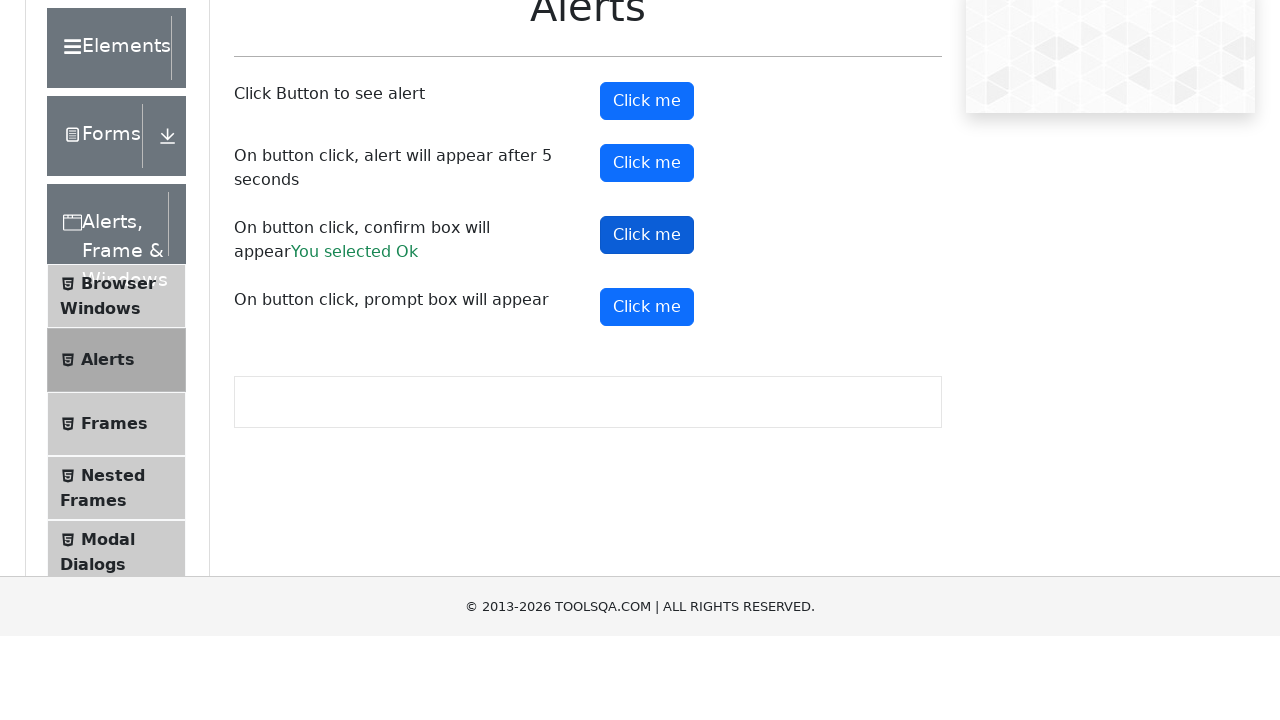

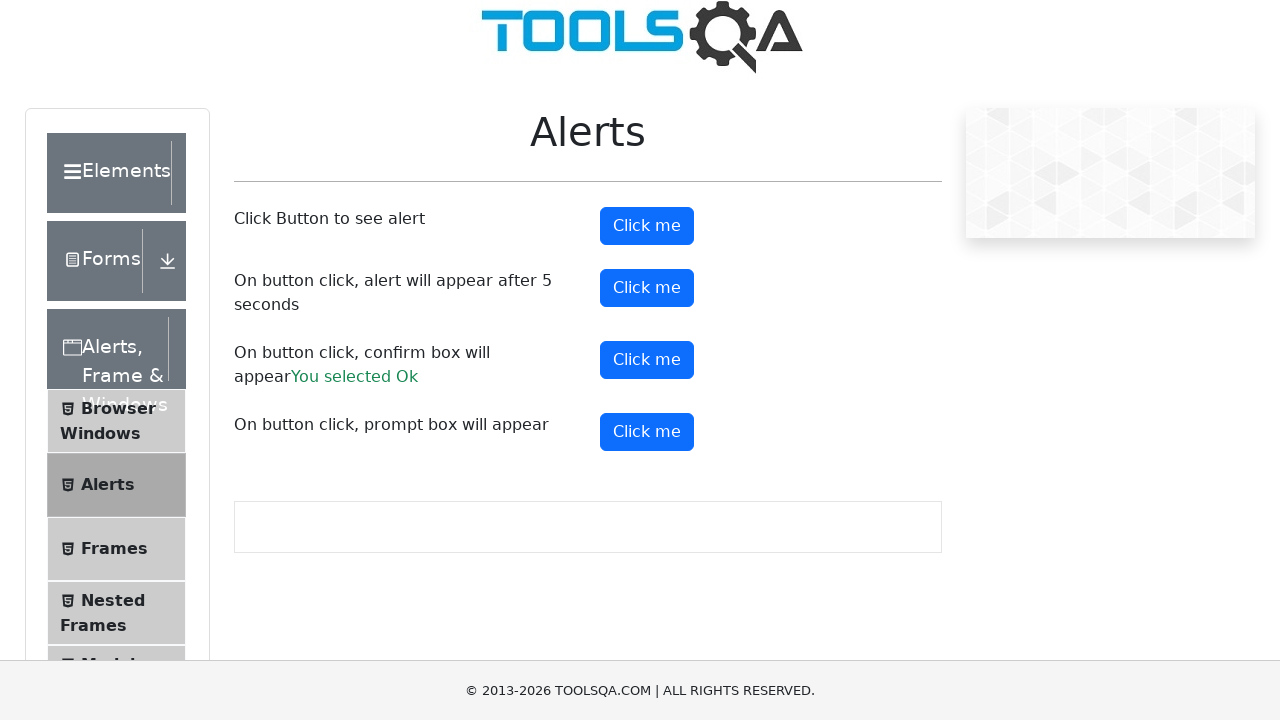